Tests dynamic controls page with explicit waits by clicking Remove button, waiting for "It's gone!" message, then clicking Add button and waiting for "It's back!" message

Starting URL: https://the-internet.herokuapp.com/dynamic_controls

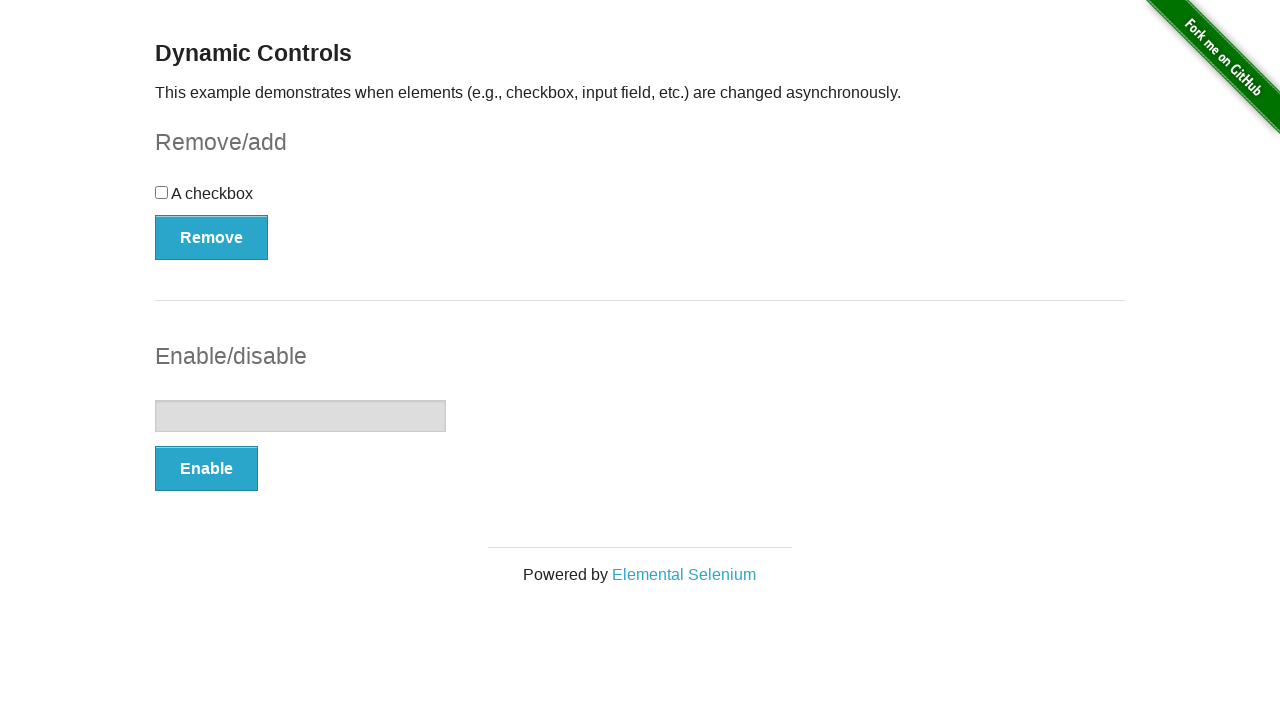

Clicked Remove button at (212, 237) on xpath=//*[text()='Remove']
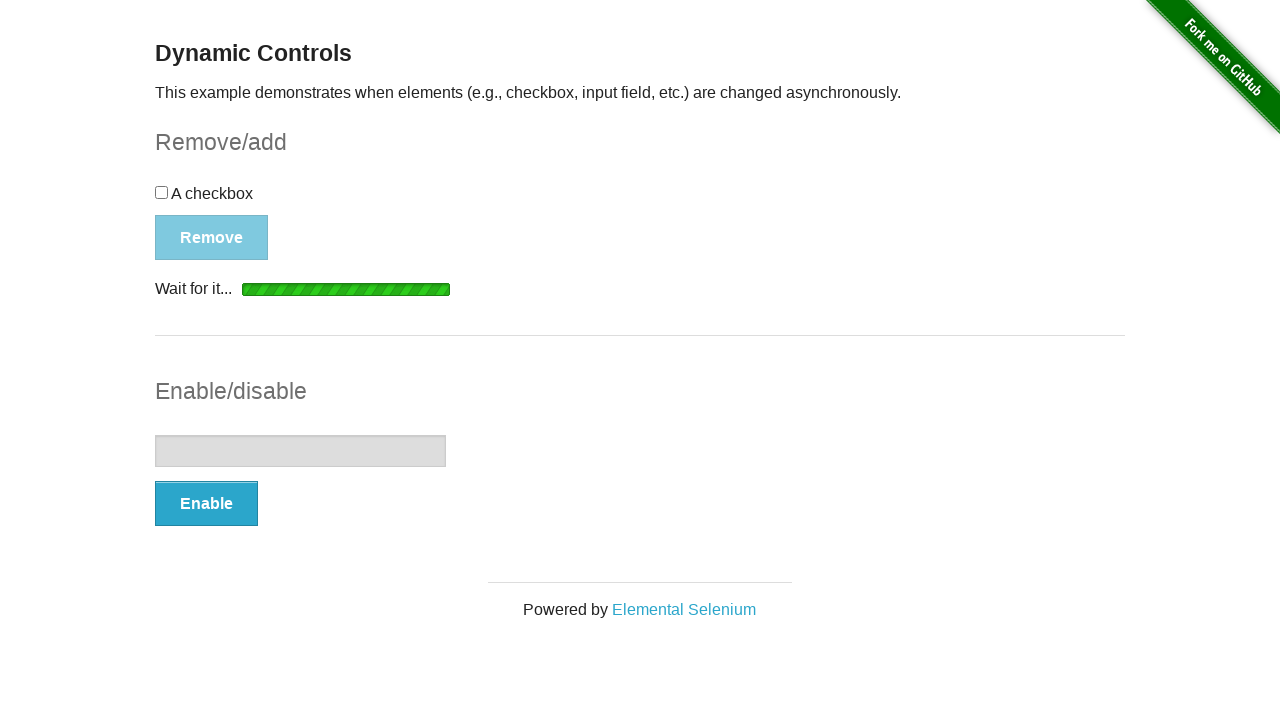

Waited for "It's gone!" message to be visible
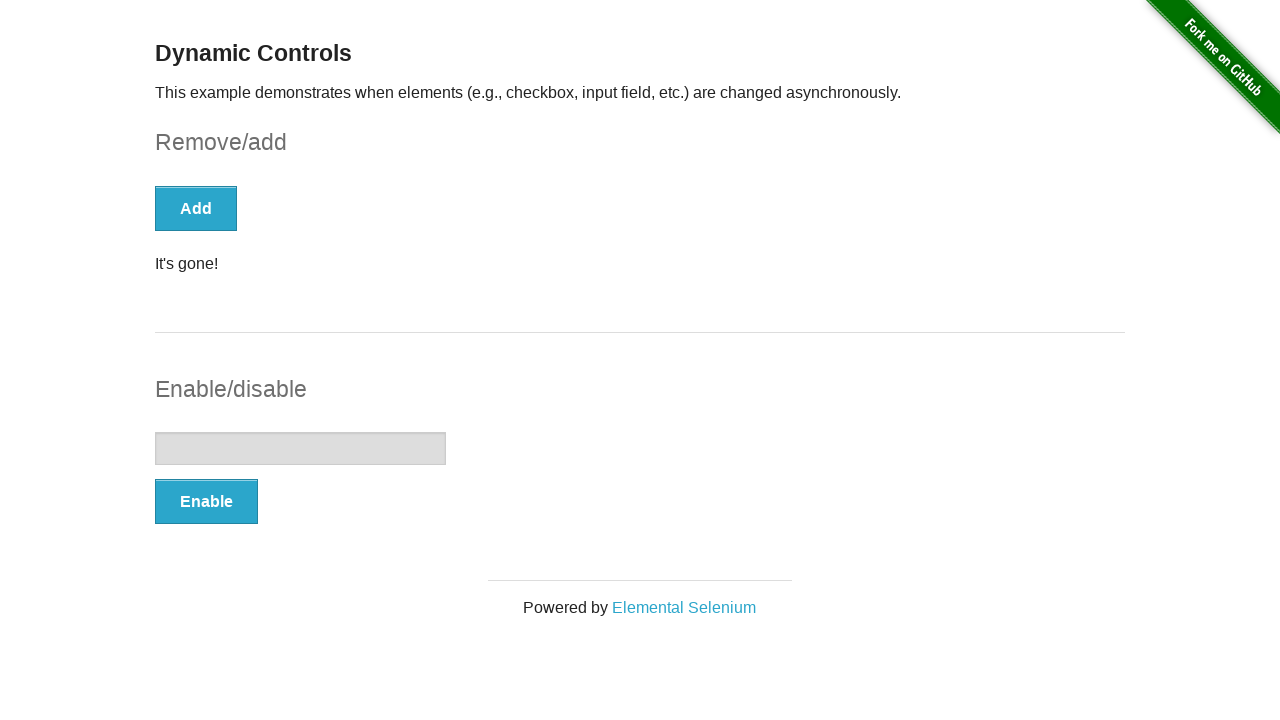

Located "It's gone!" element
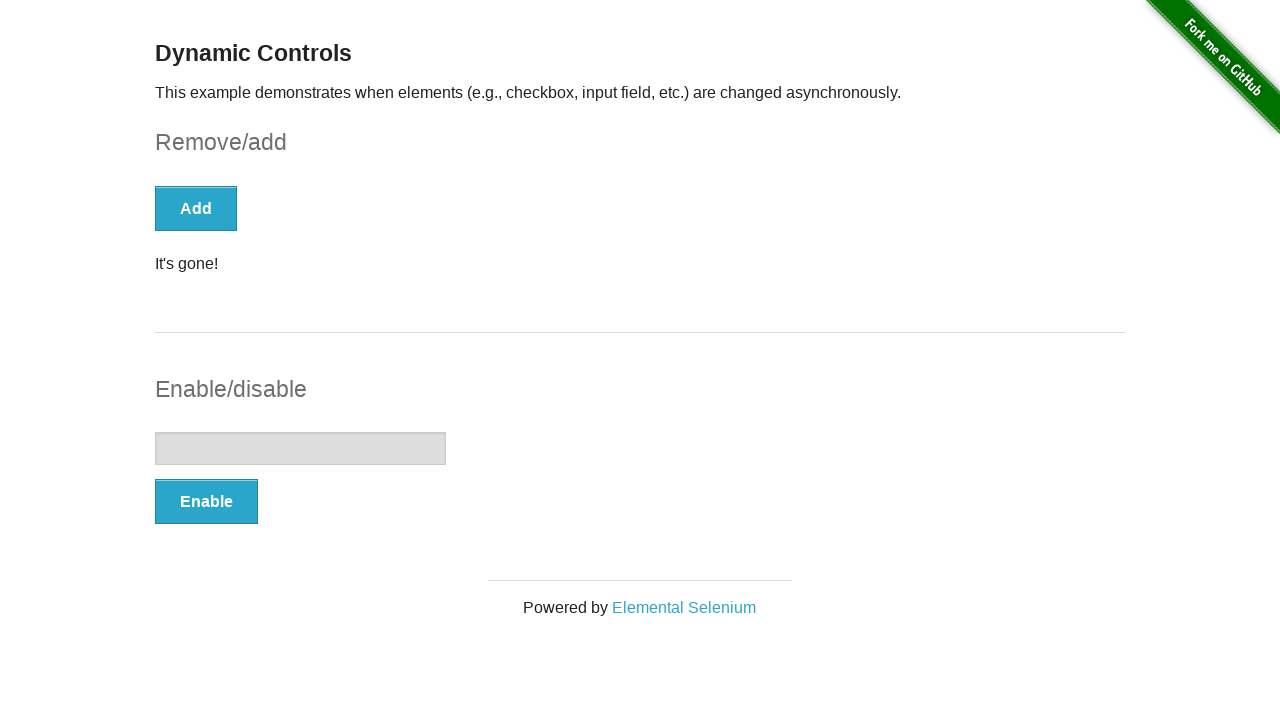

Verified "It's gone!" element is visible
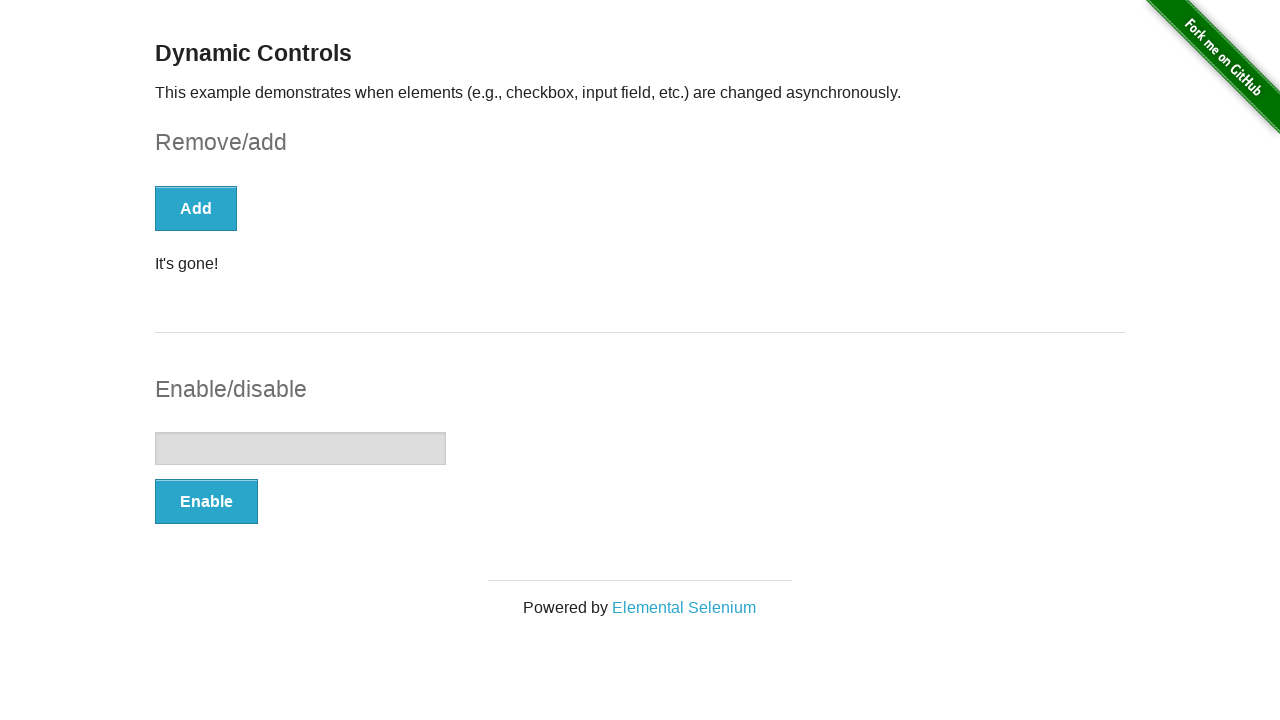

Clicked Add button at (196, 208) on xpath=//*[text()='Add']
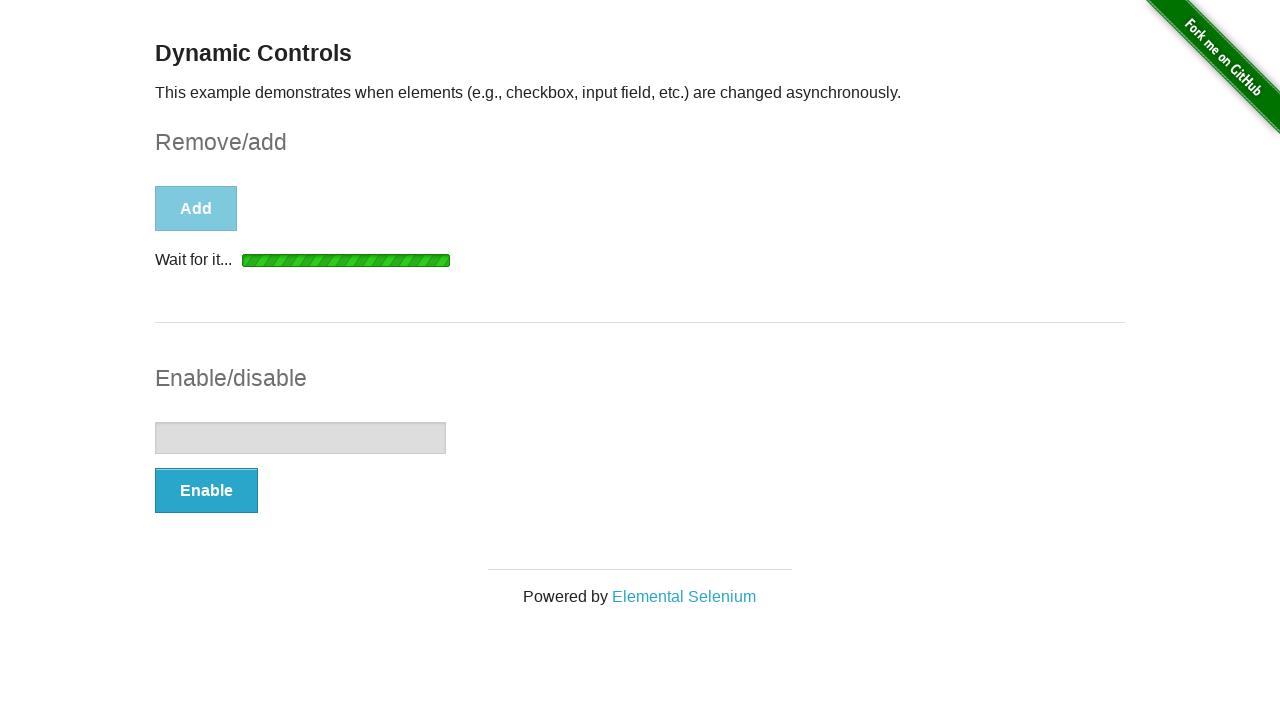

Waited for "It's back!" message to be visible
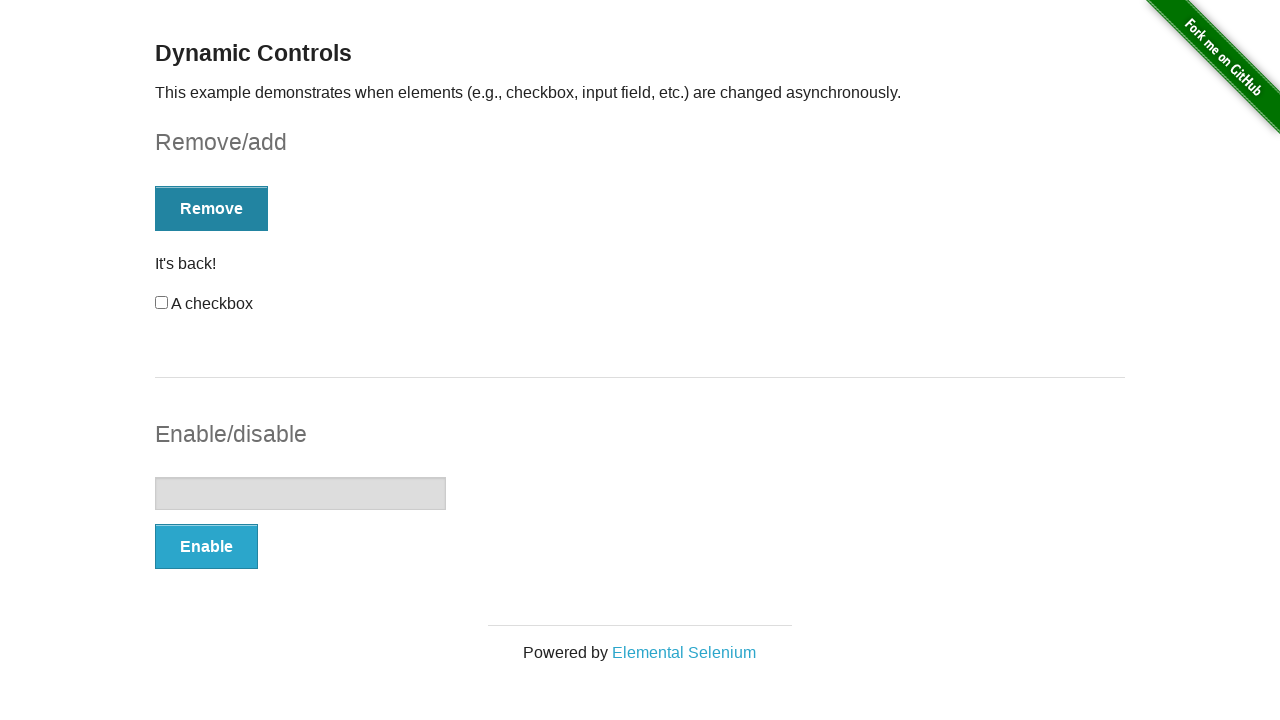

Located "It's back!" element
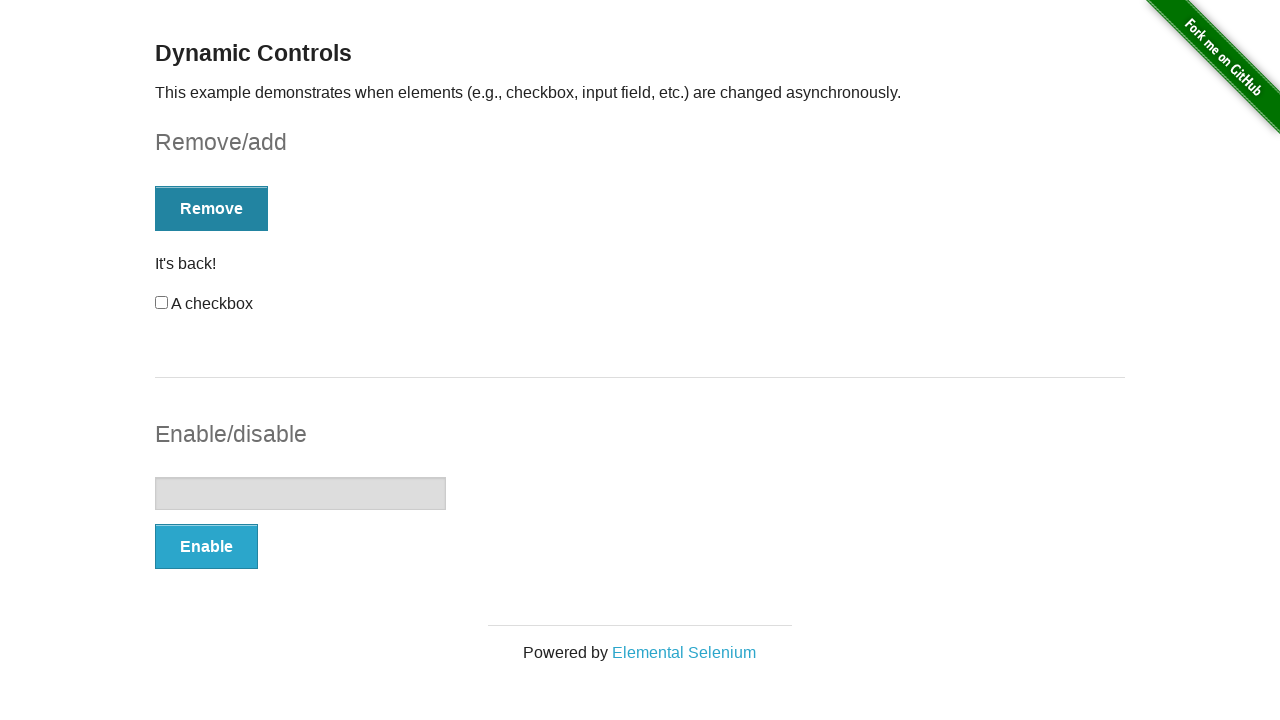

Verified "It's back!" element is visible
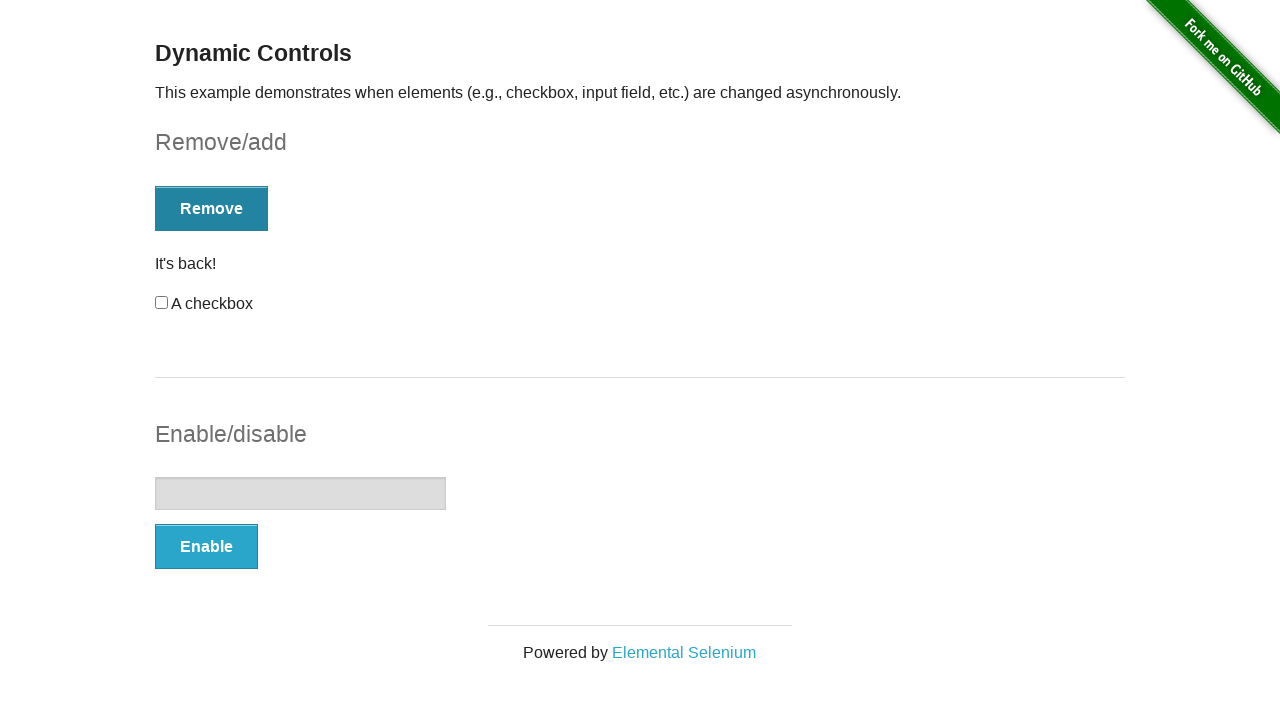

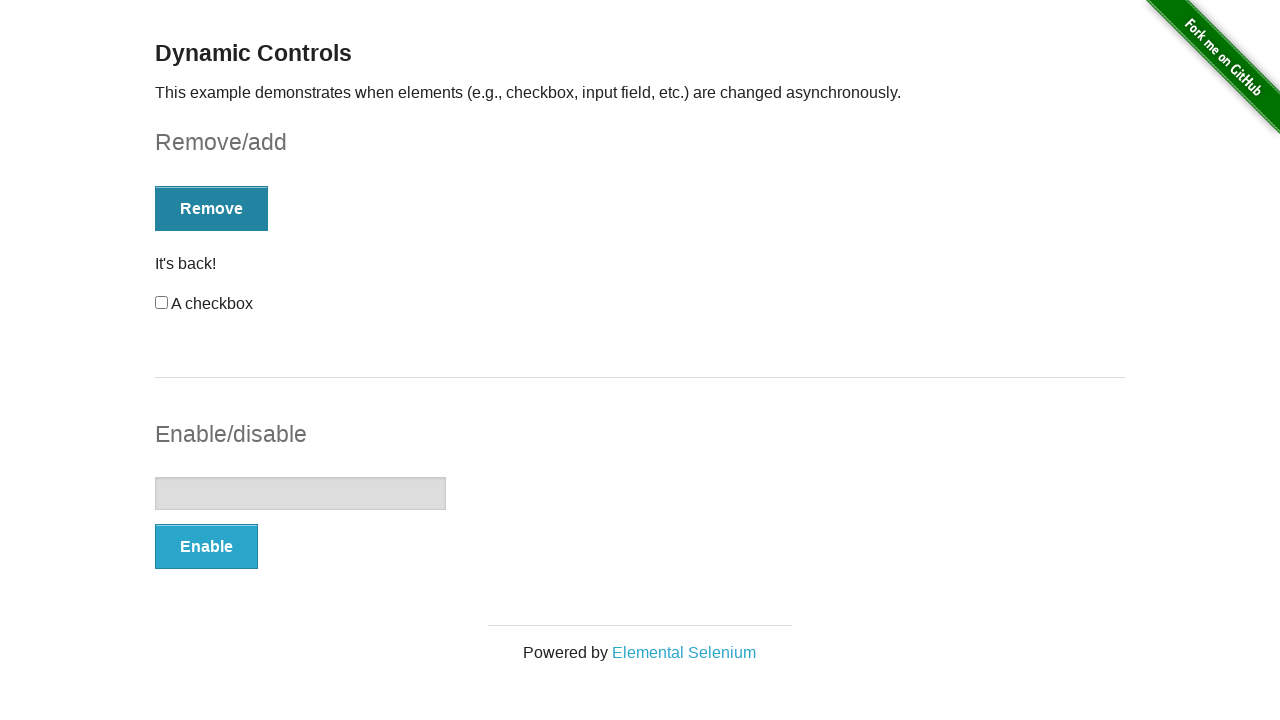